Tests login form with empty credentials and verifies error icon appears on the form

Starting URL: https://www.saucedemo.com/

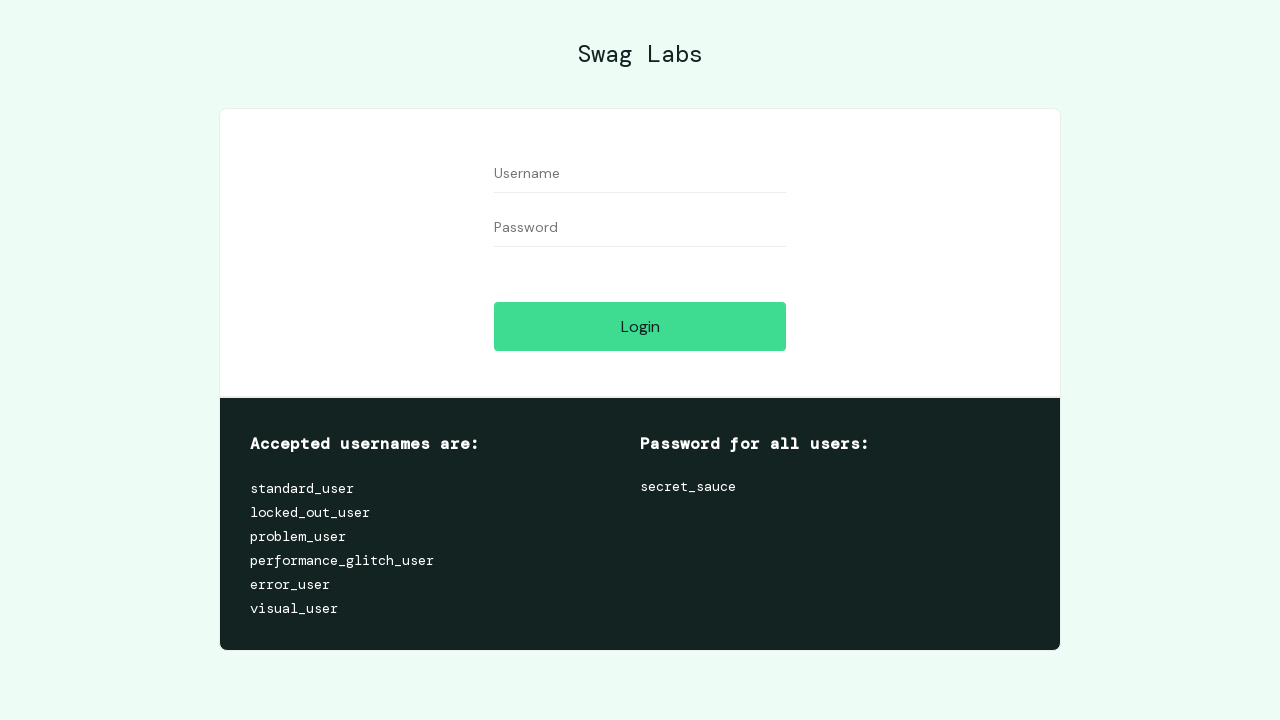

Filled username field with empty string on xpath=/html/body/div/div/div[2]/div[1]/div/div/form/div[1]/input
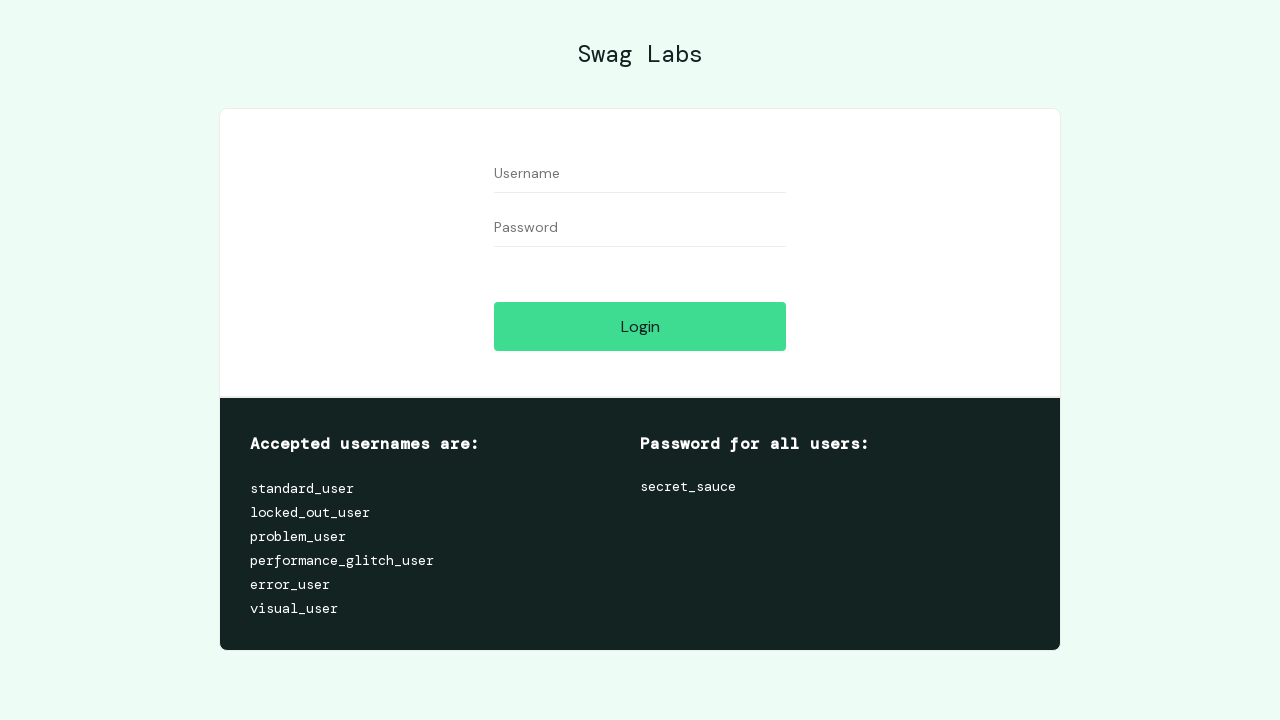

Filled password field with empty string on #password
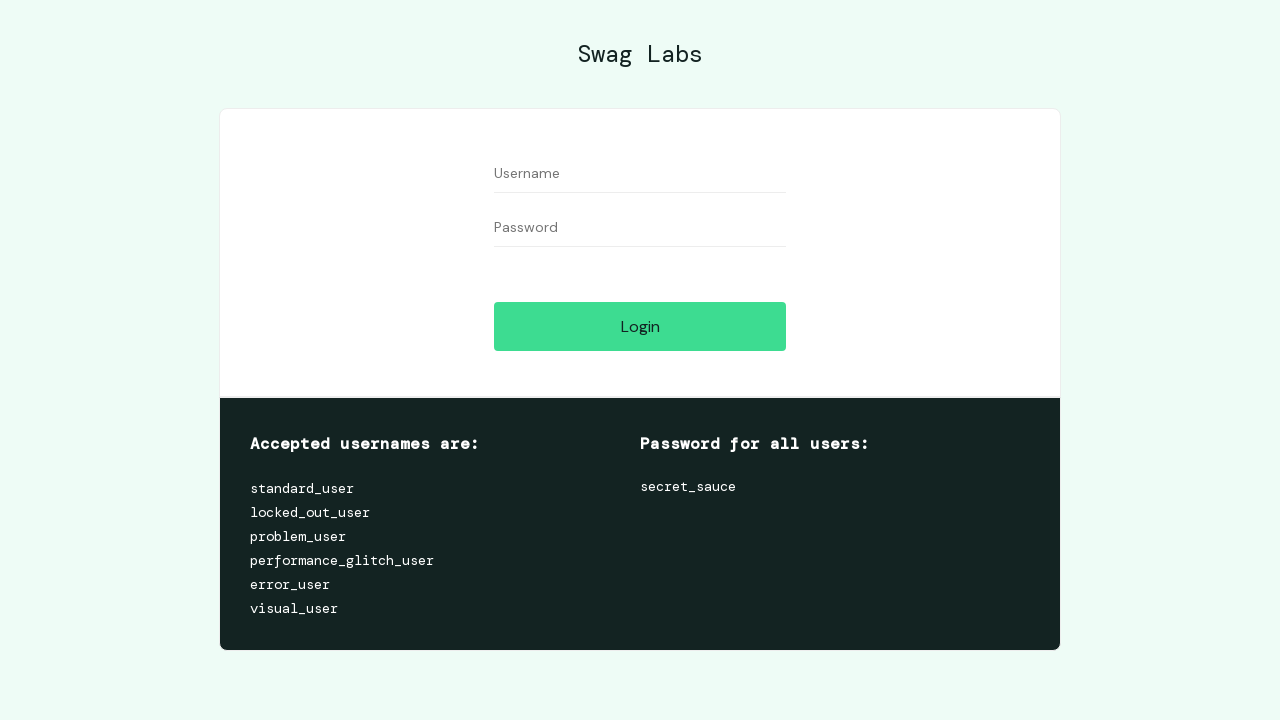

Clicked login button with empty credentials at (640, 326) on #login-button
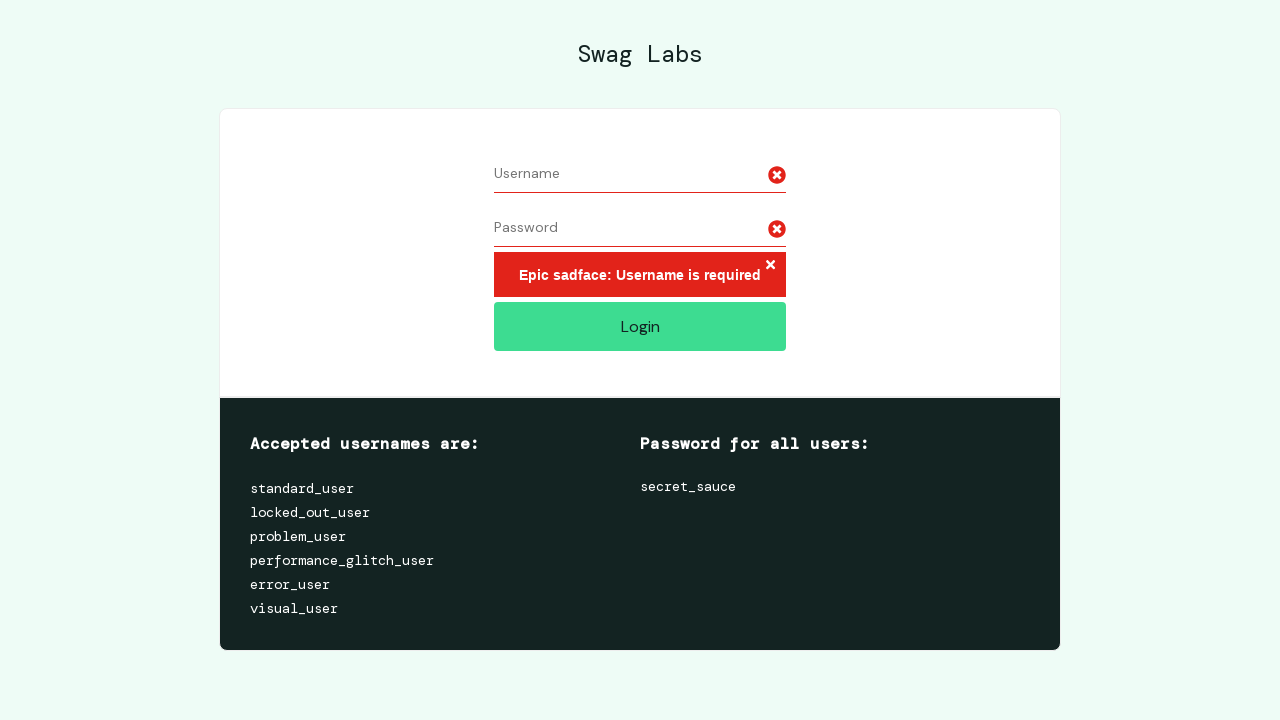

Error icon appeared on login form
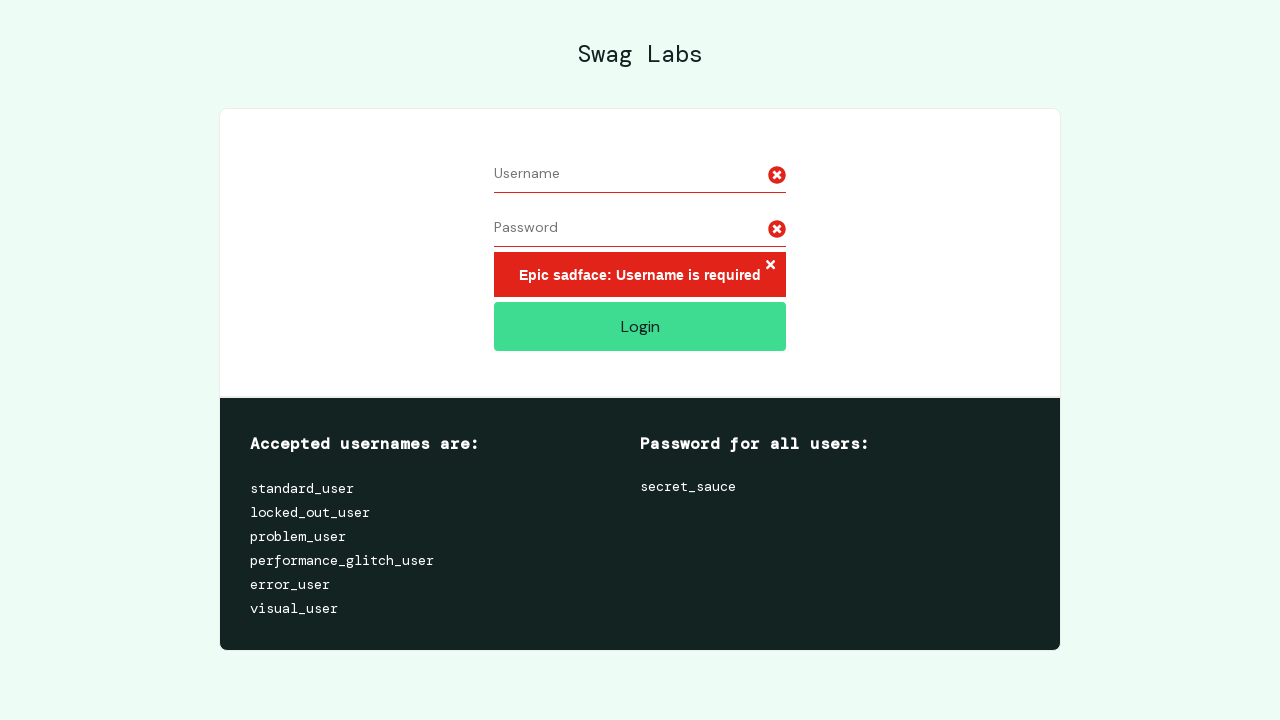

Verified error icon is visible on the form
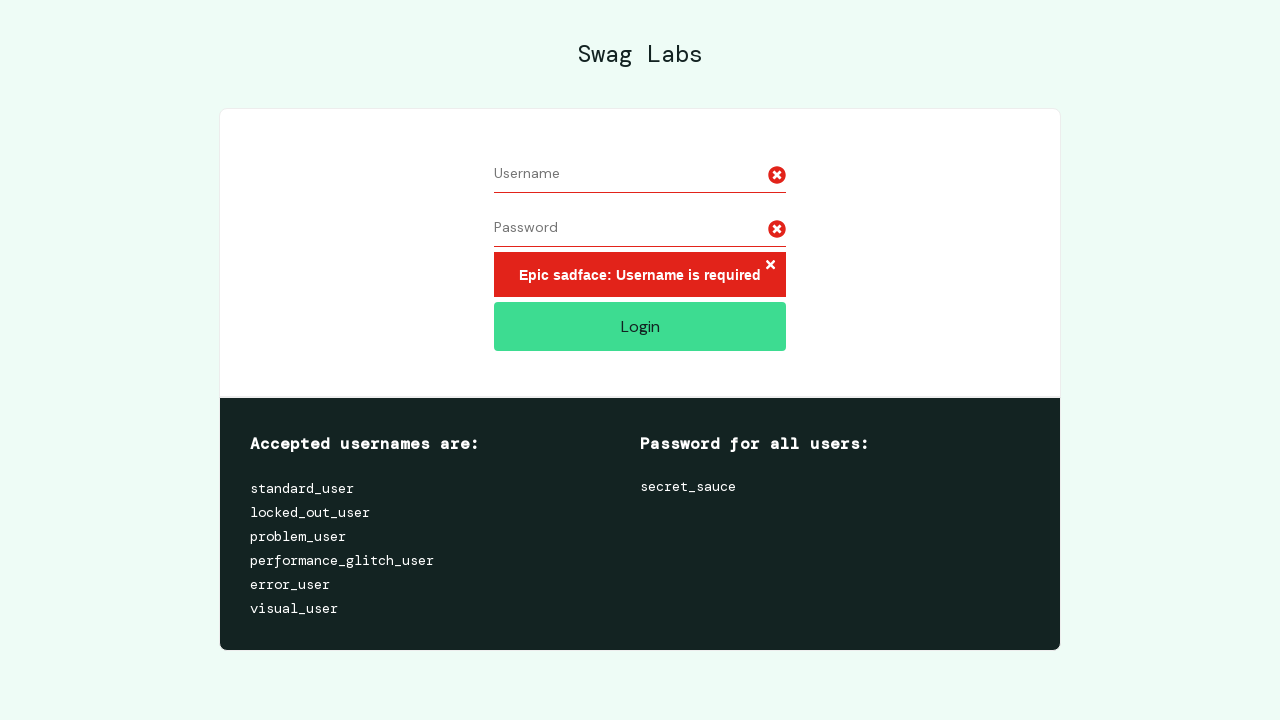

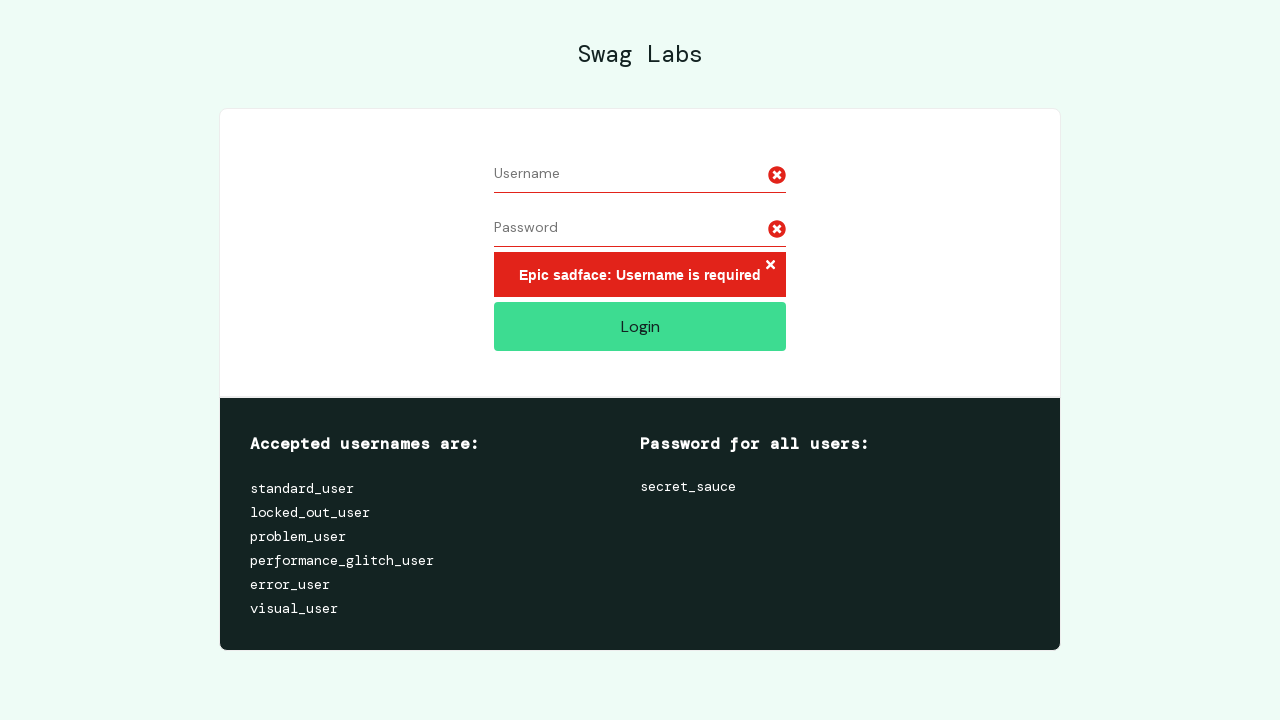